Tests a form submission by filling in name, email, and address fields, then verifies the submitted data is displayed correctly

Starting URL: http://demoqa.com/text-box

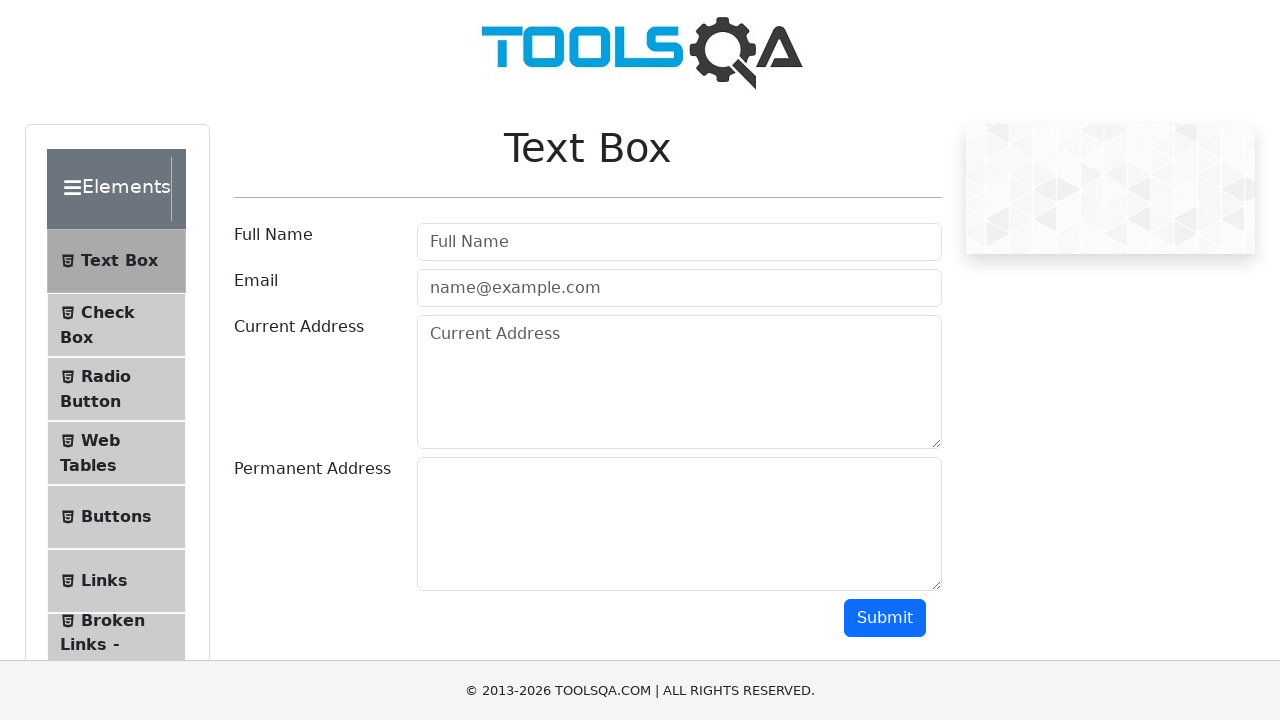

Filled in full name field with 'Automation' on [placeholder='Full Name']
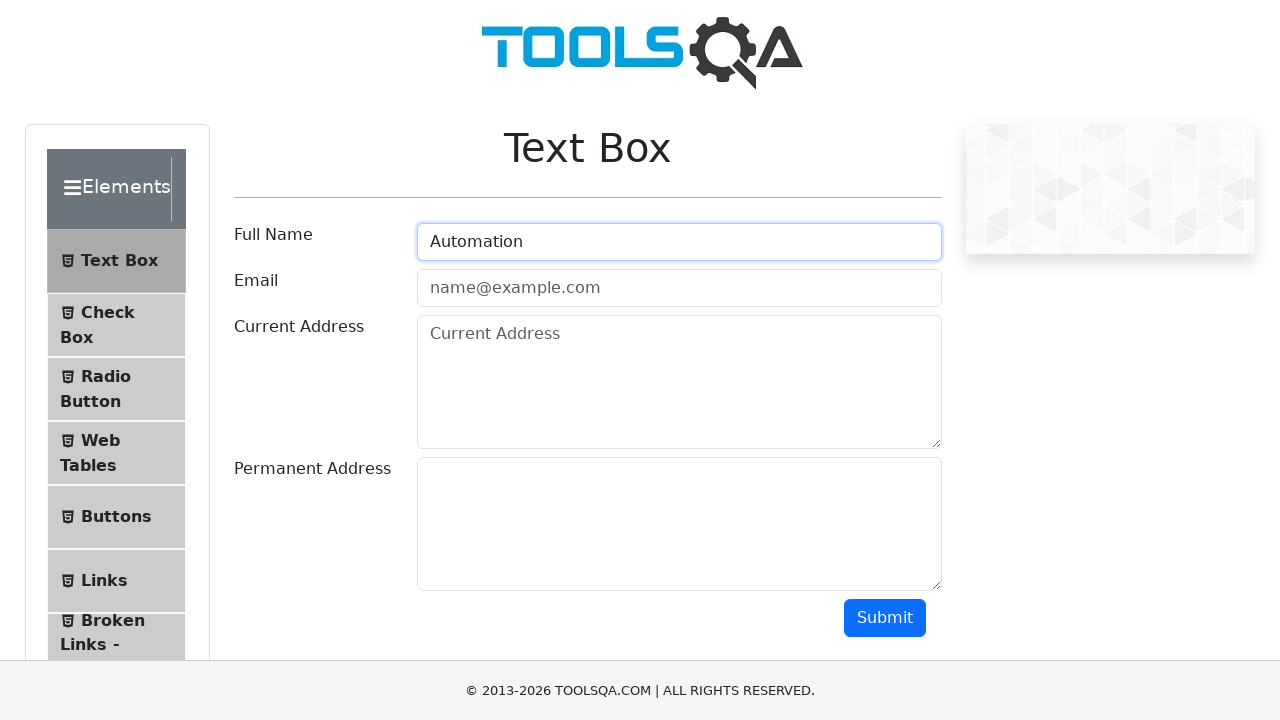

Filled in email field with 'Testing@gmail.com' on div[id='userEmail-wrapper'] > :nth-child(2) > input
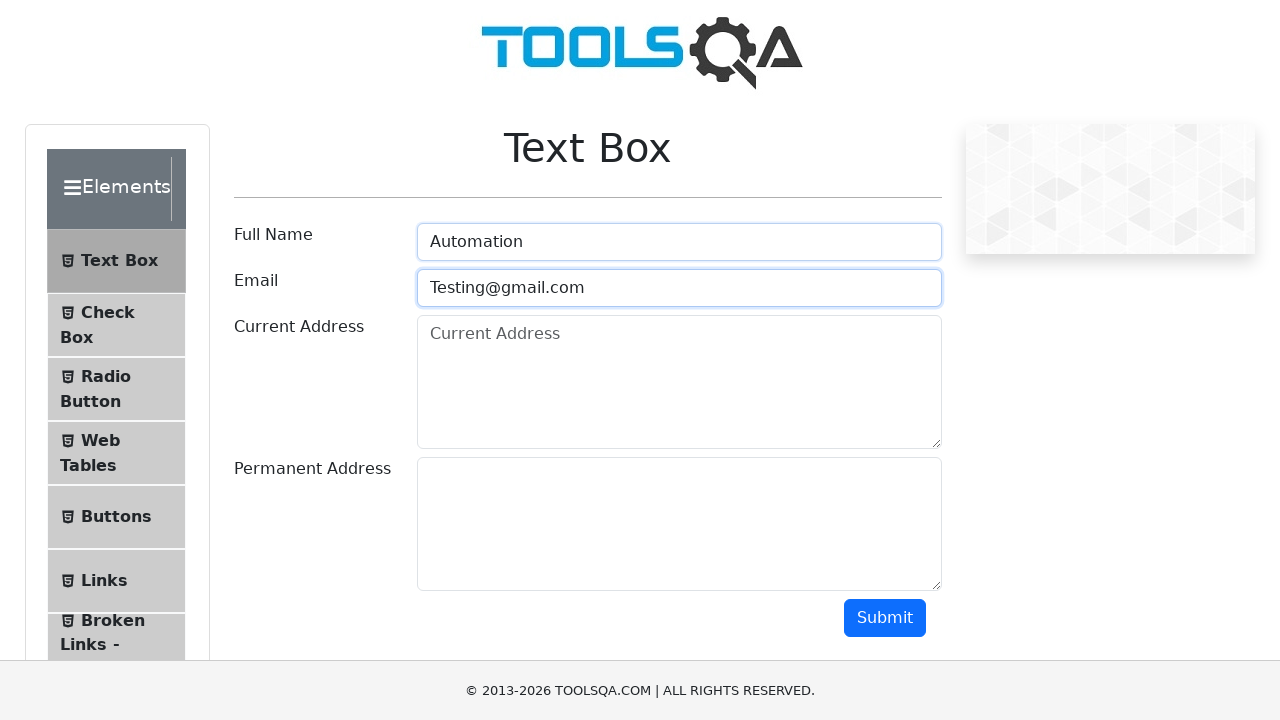

Filled in current address field with 'Testing Current Address' on [placeholder='Current Address']
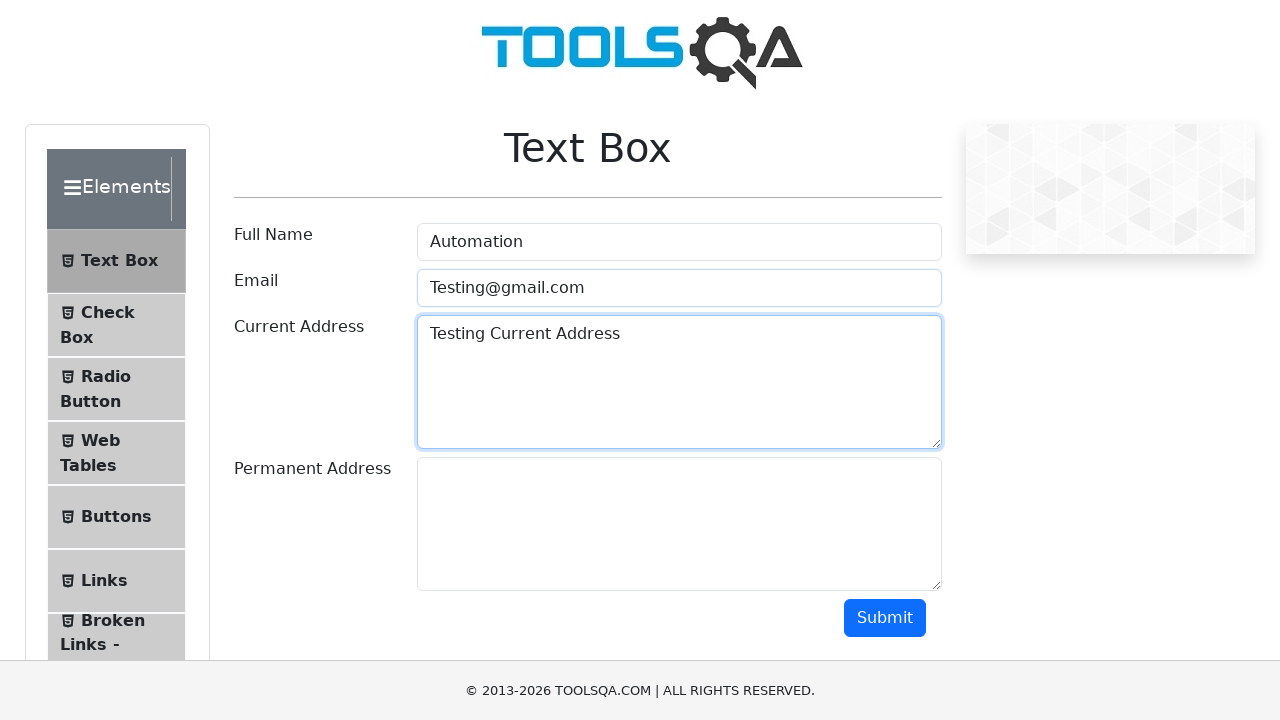

Filled in permanent address field with 'Testing Permanent Address' on div[id='permanentAddress-wrapper'] > :nth-child(2) > textarea
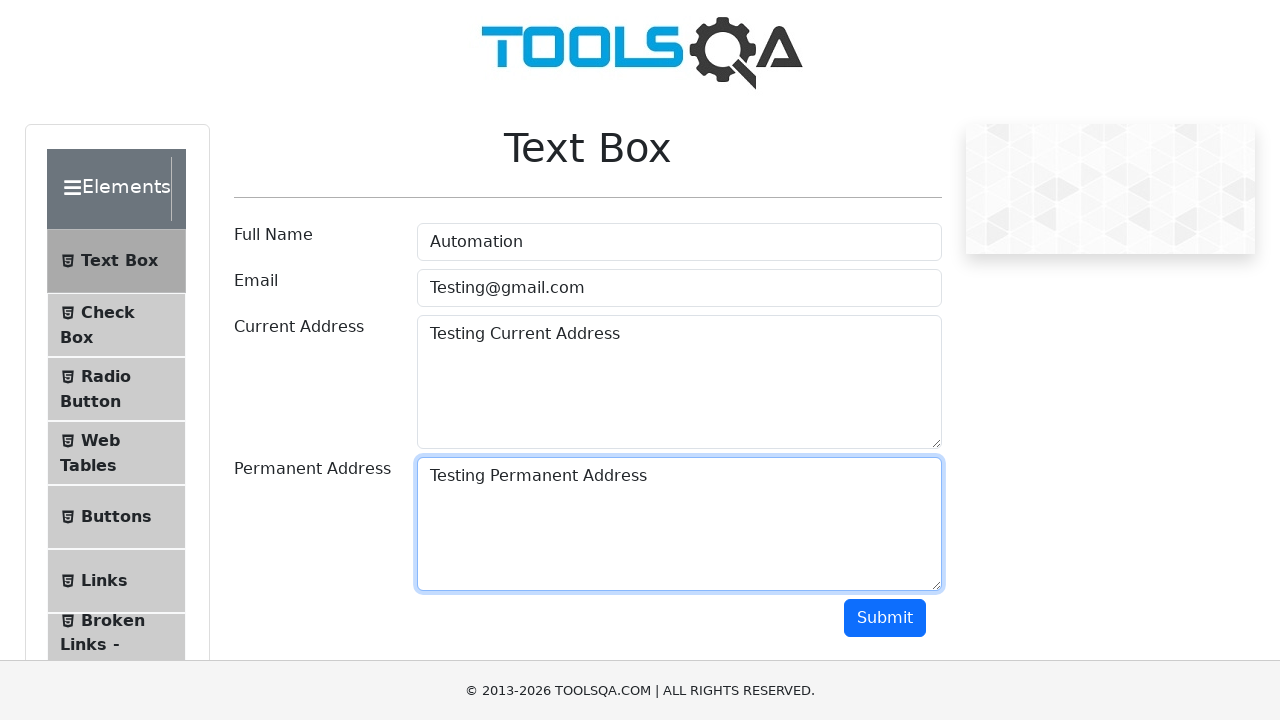

Clicked the submit button at (885, 618) on .text-right.col-md-2.col-sm-12 > button
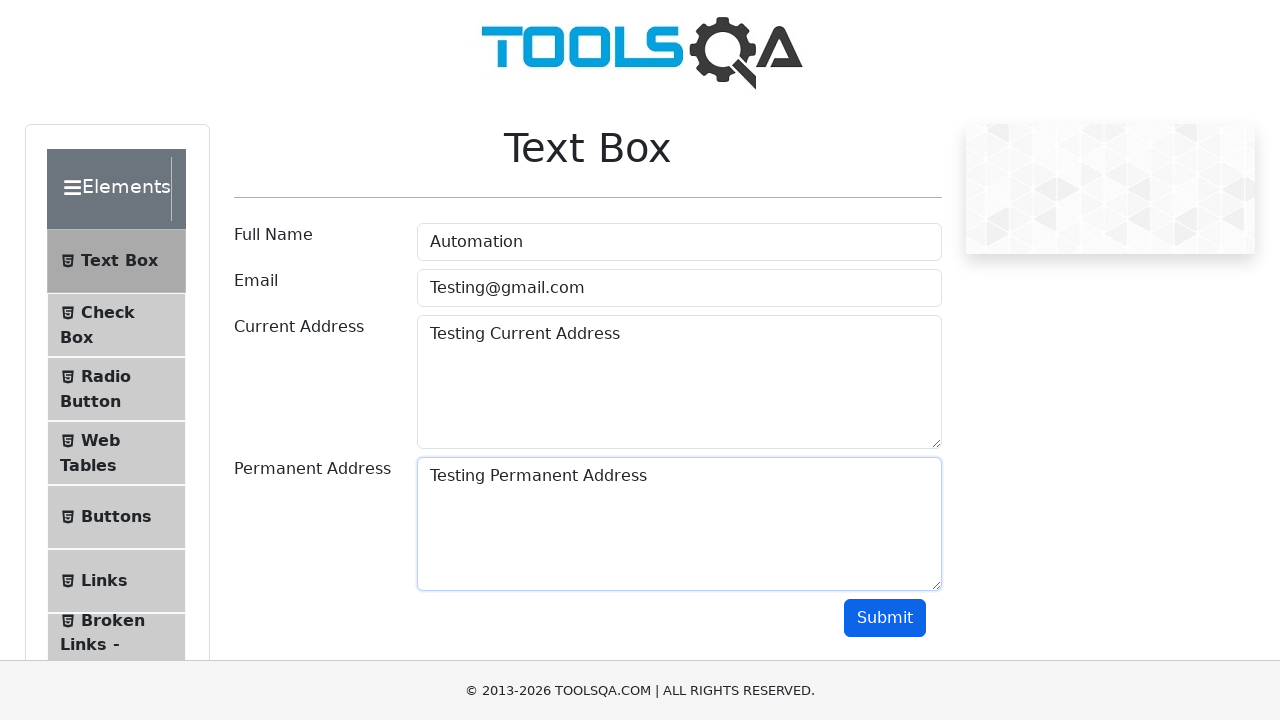

Output section appeared on the page
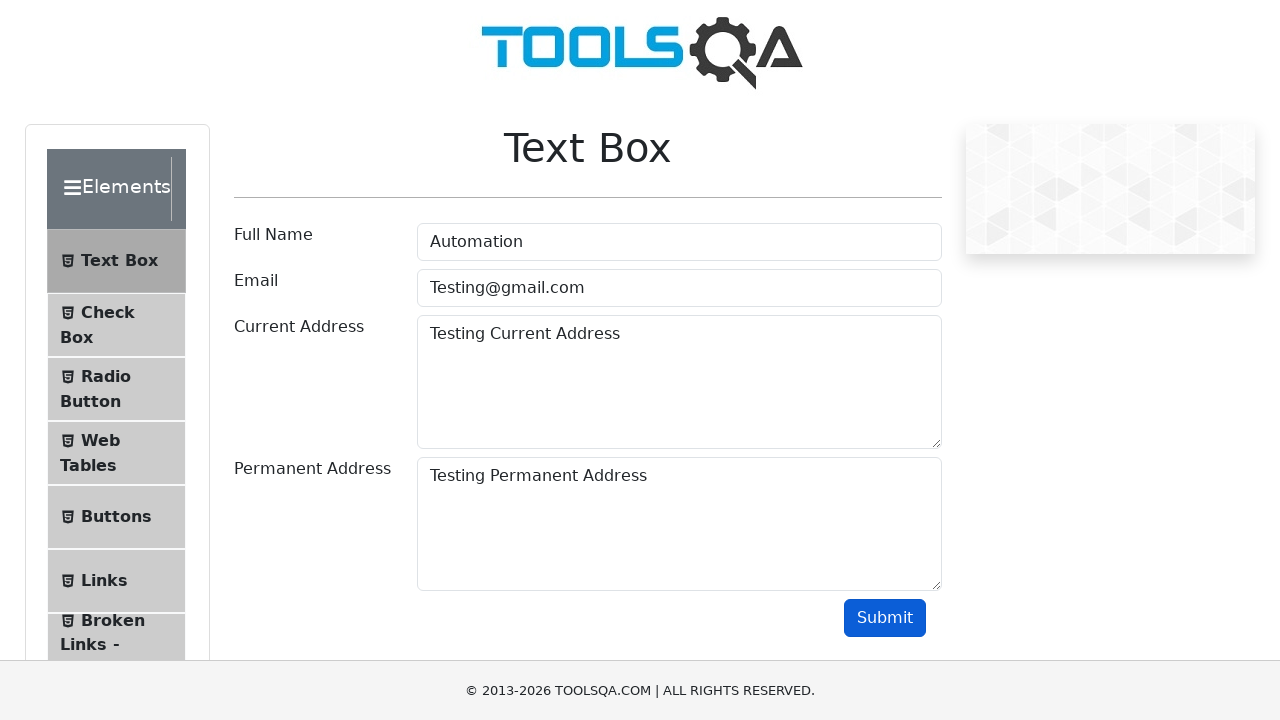

Retrieved output name text
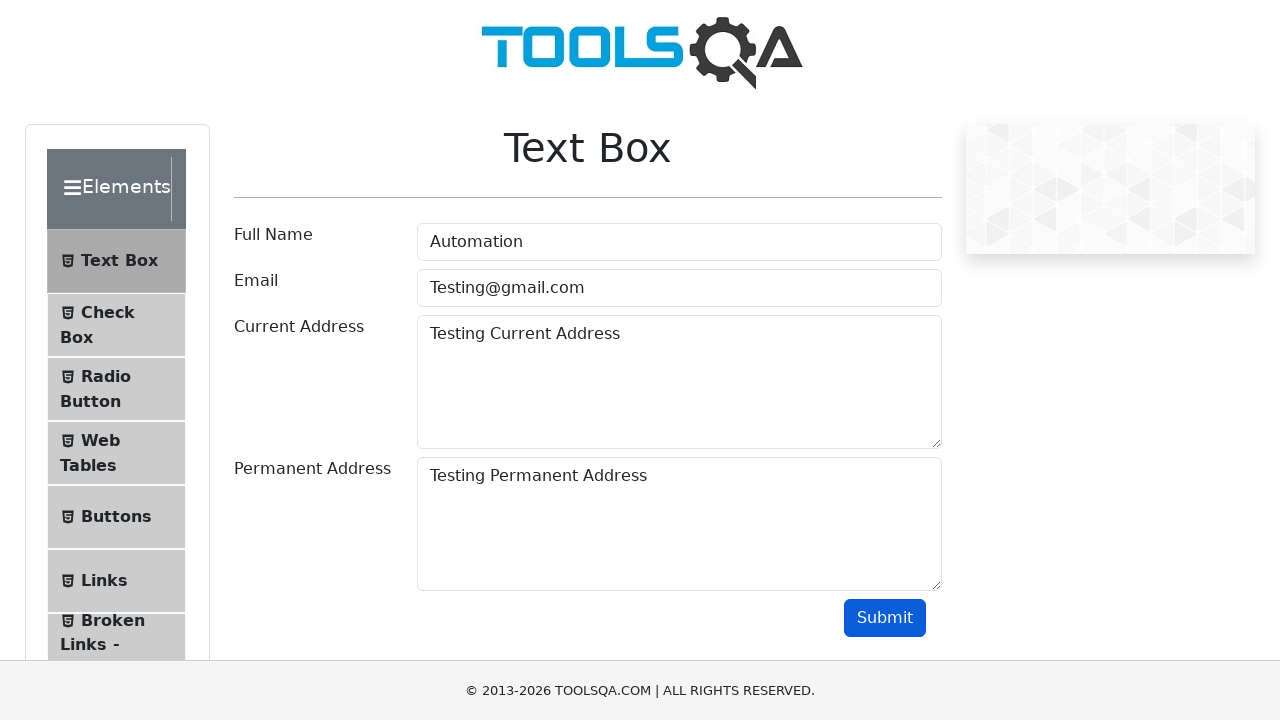

Verified that output name contains 'Automation'
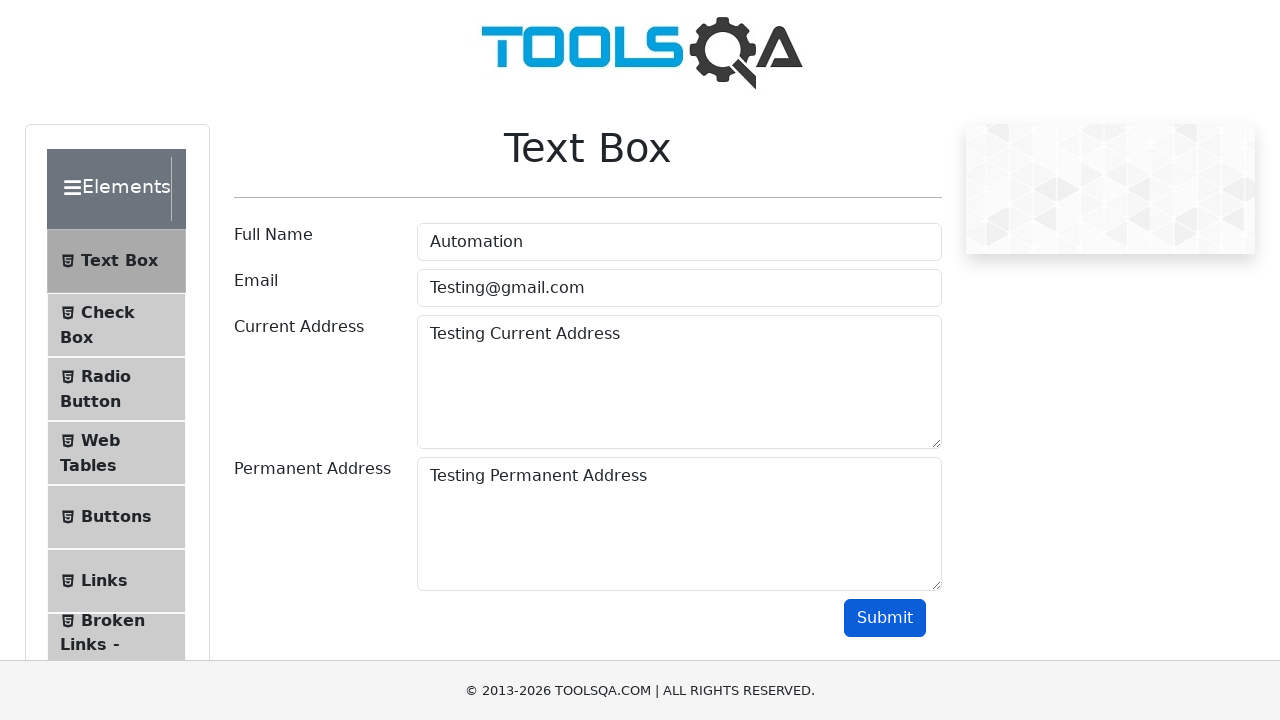

Retrieved output email text
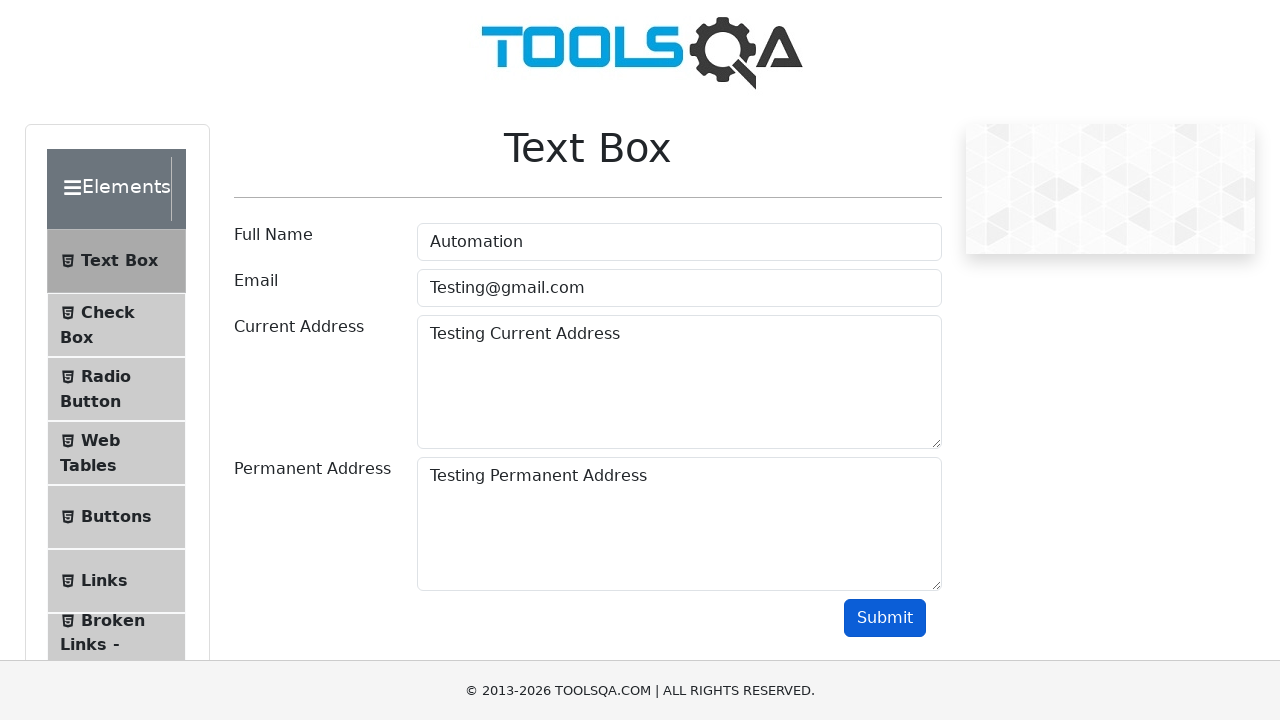

Verified that output email contains 'Testing'
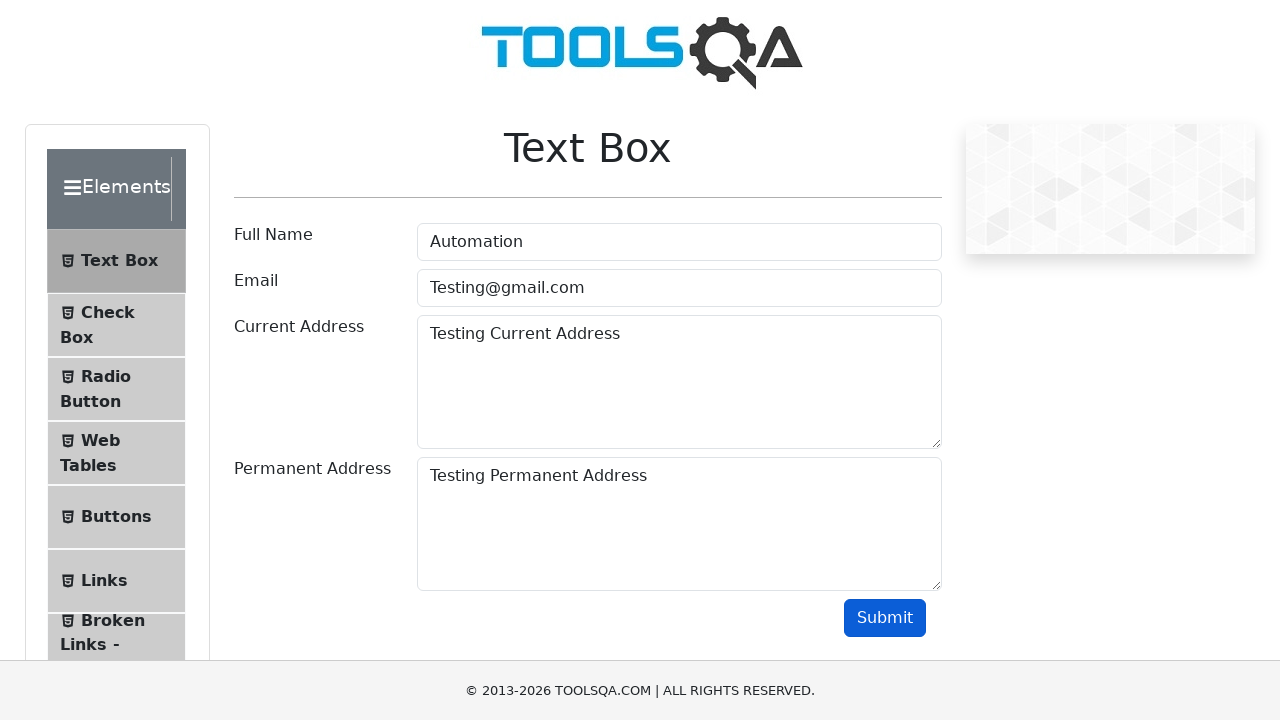

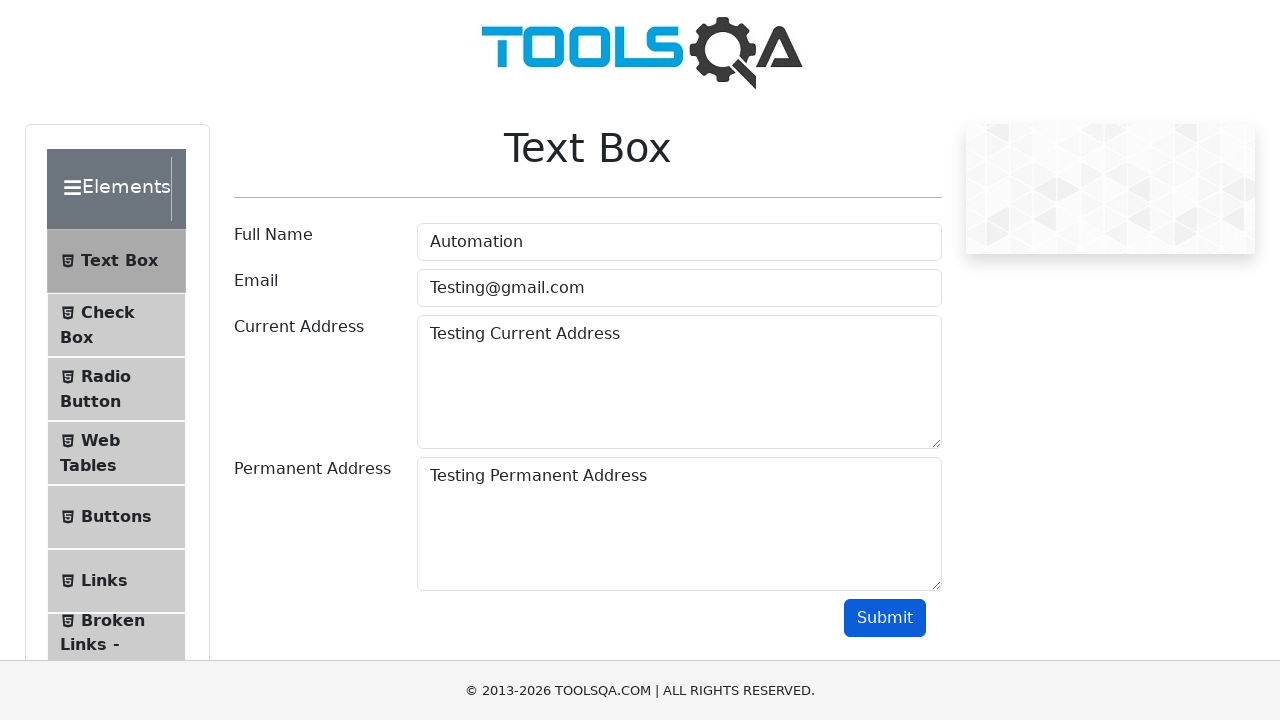